Tests that clicking a link in a collapsed section throws an error, verifying synchronization issues exist

Starting URL: https://eviltester.github.io/synchole/collapseable.html

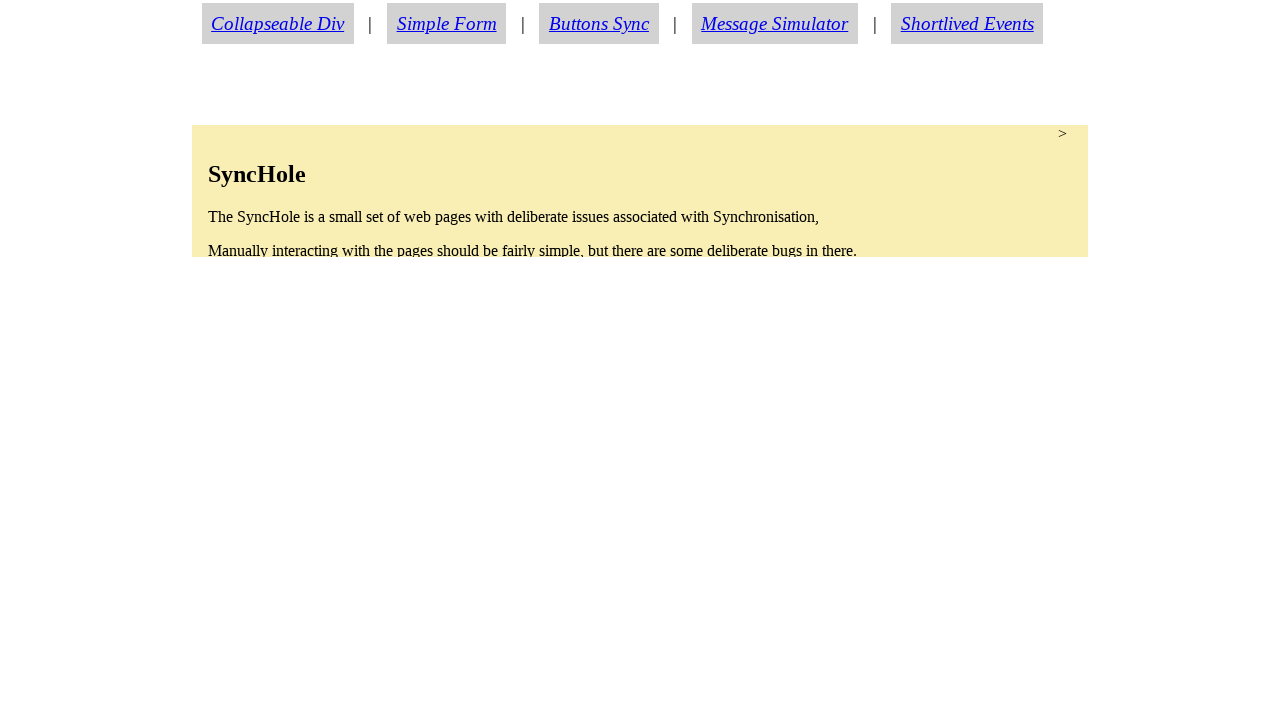

Navigated to collapseable.html page
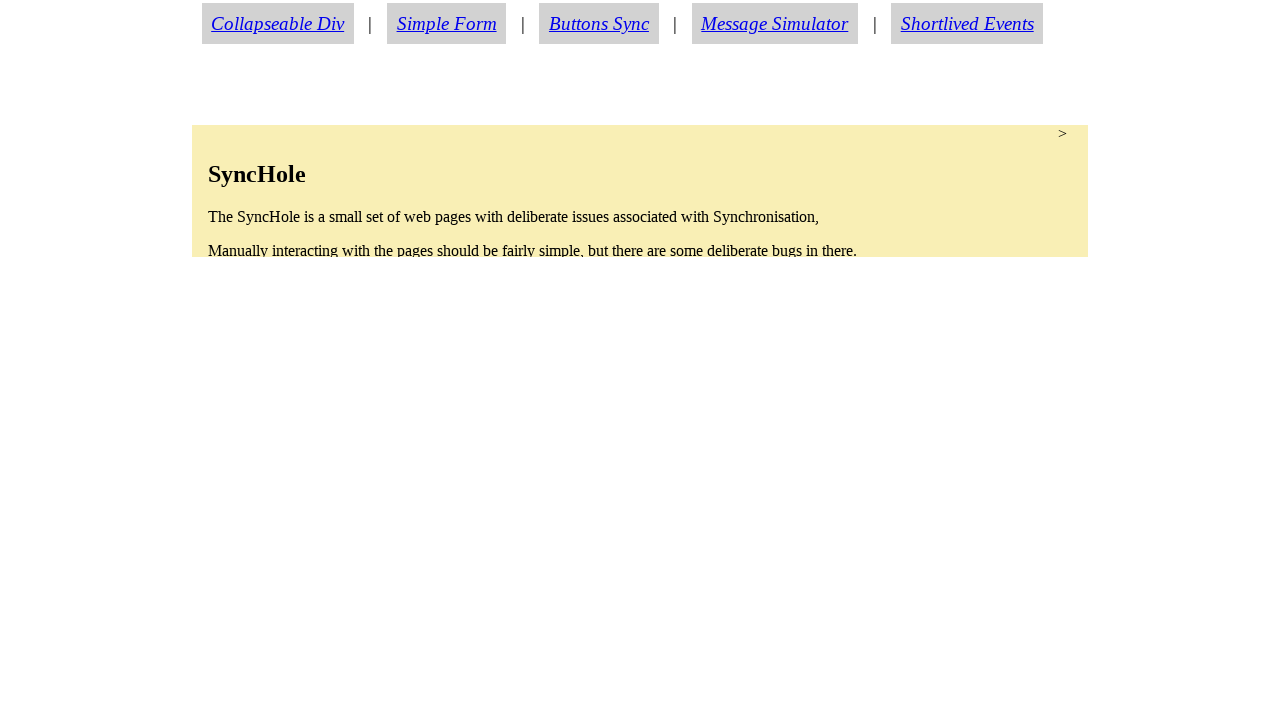

Clicked on collapseable section to expand it at (640, 191) on section.condense
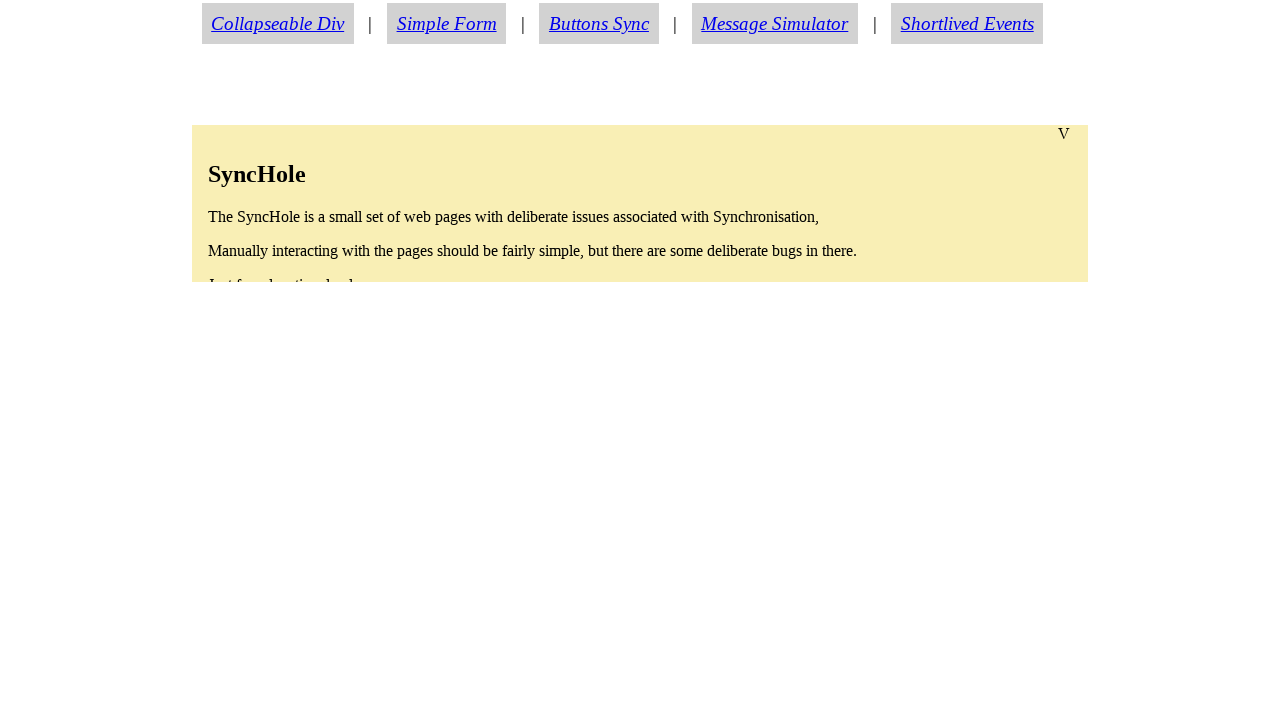

Attempted to click about link in collapsed section at (276, 438) on a#aboutlink
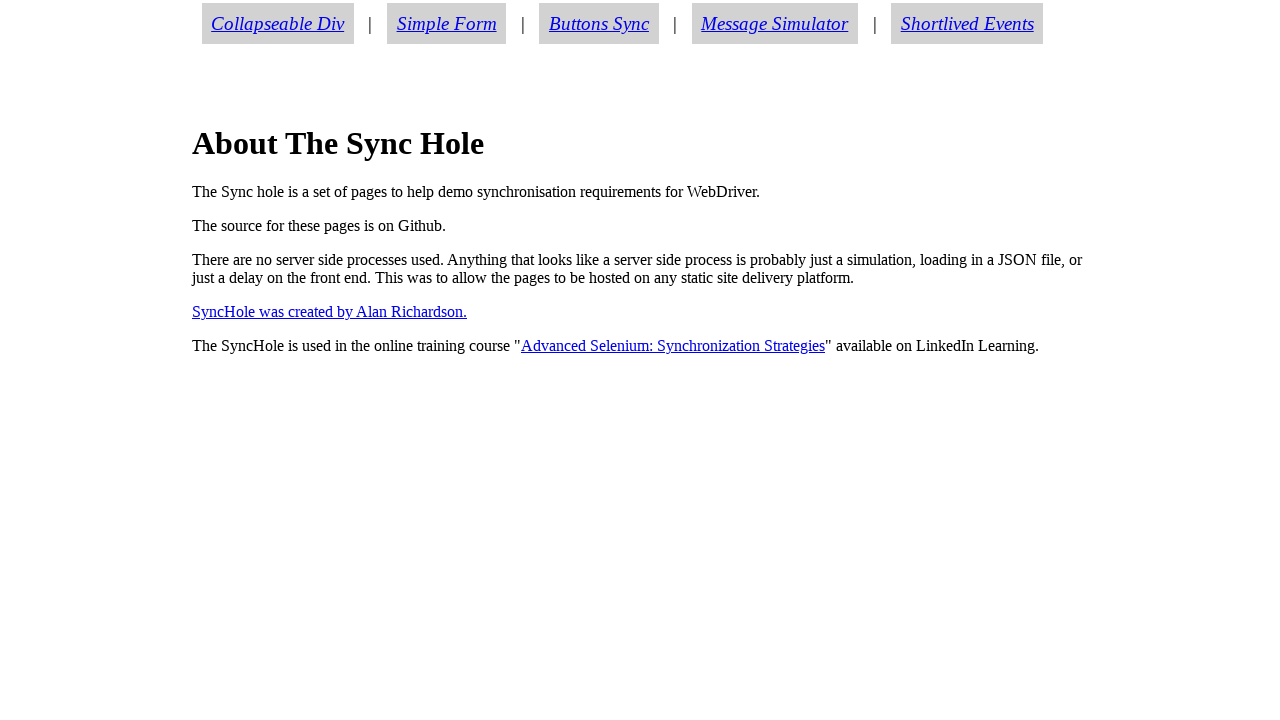

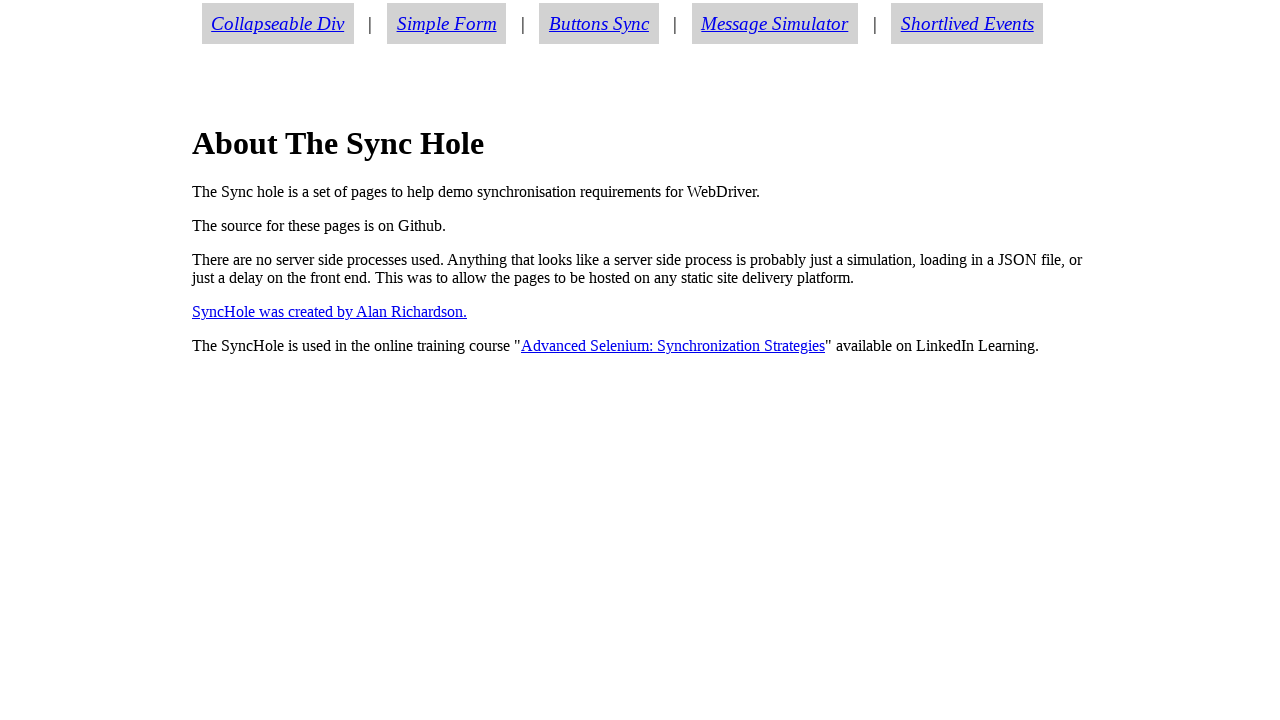